Navigates to noon.com, scrolls through product trays, finds a specific product category tray, and lists all products in that tray

Starting URL: https://www.noon.com/uae-en/

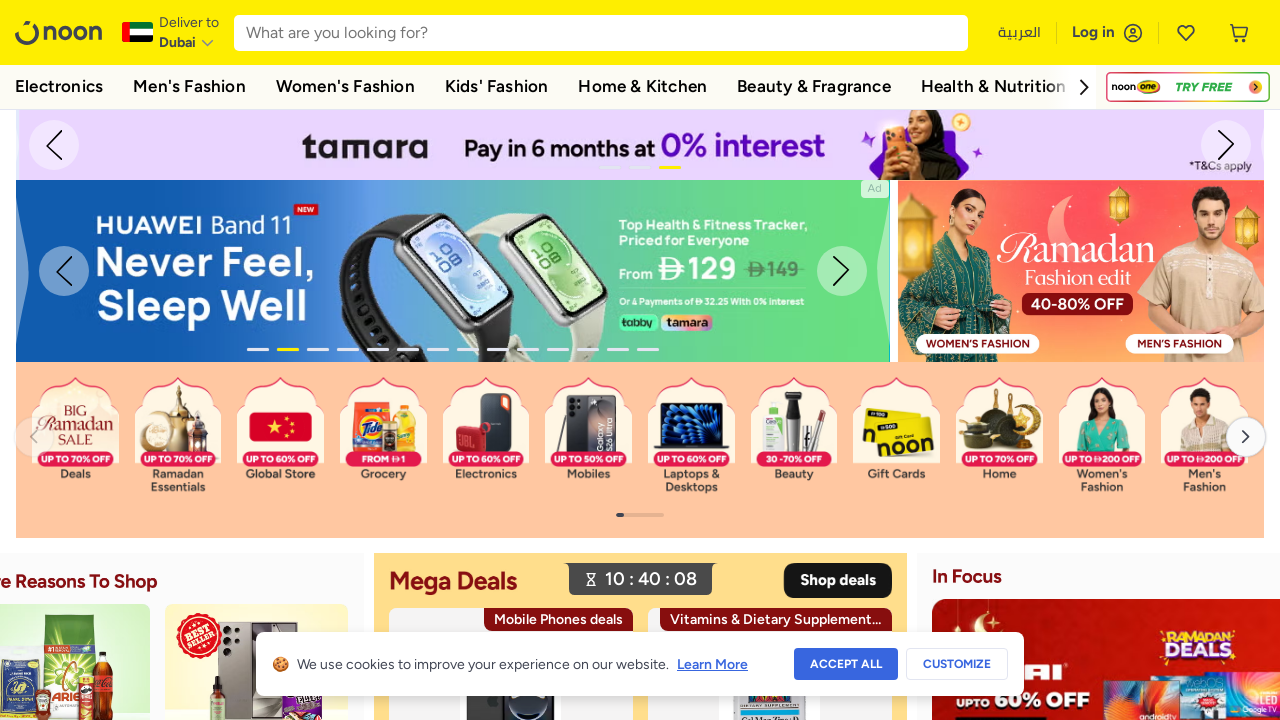

Scrolled down by 250 pixels to load product trays
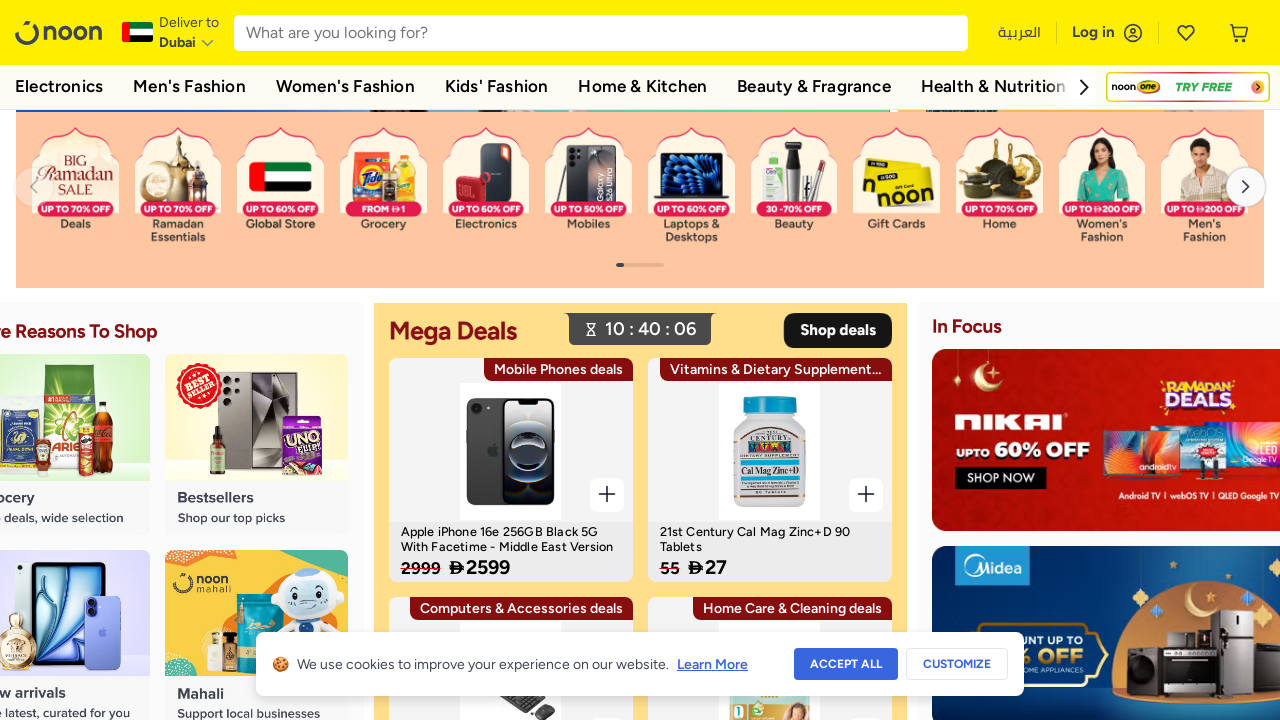

Scrolled down by 450 pixels to load product trays
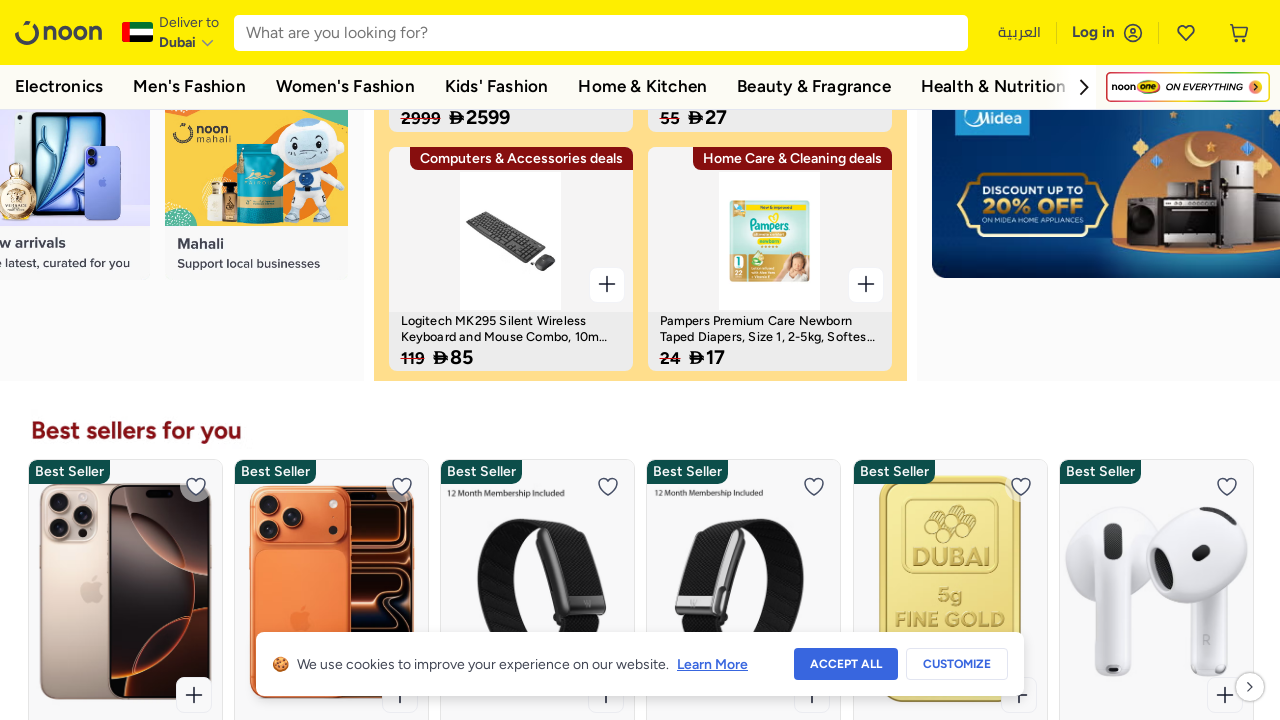

Scrolled down by 650 pixels to load product trays
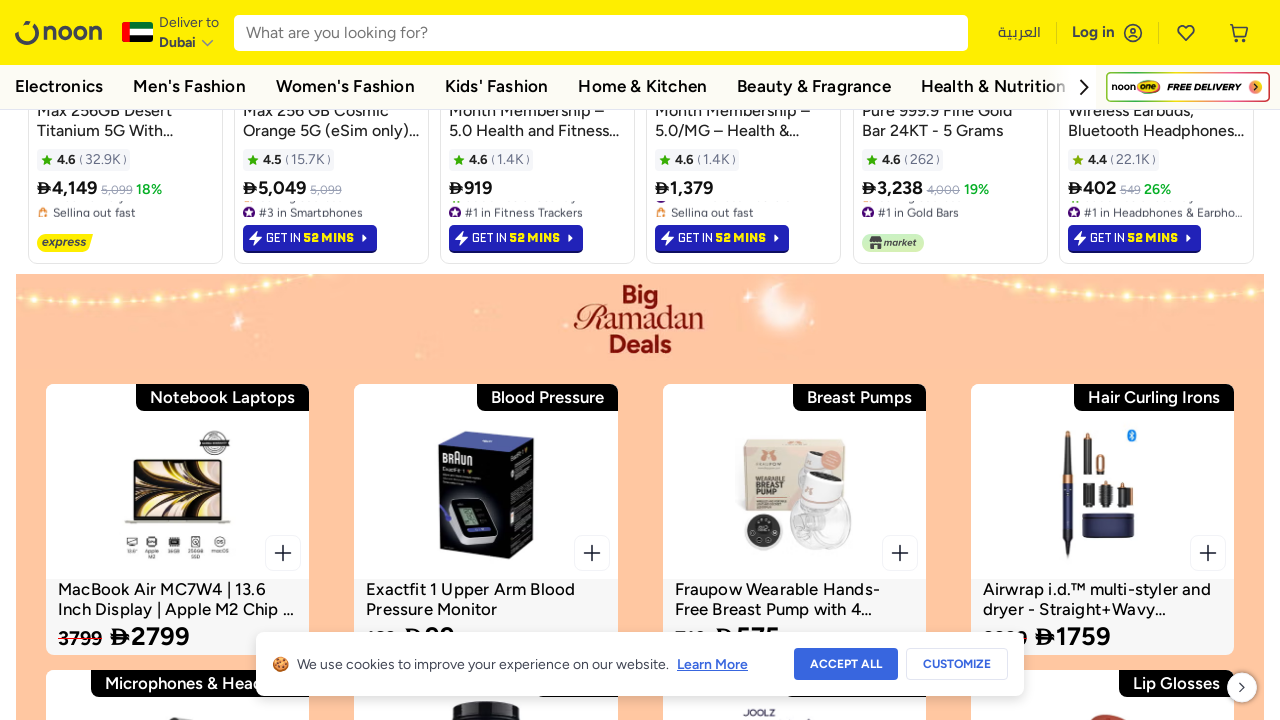

Scrolled down by 850 pixels to load product trays
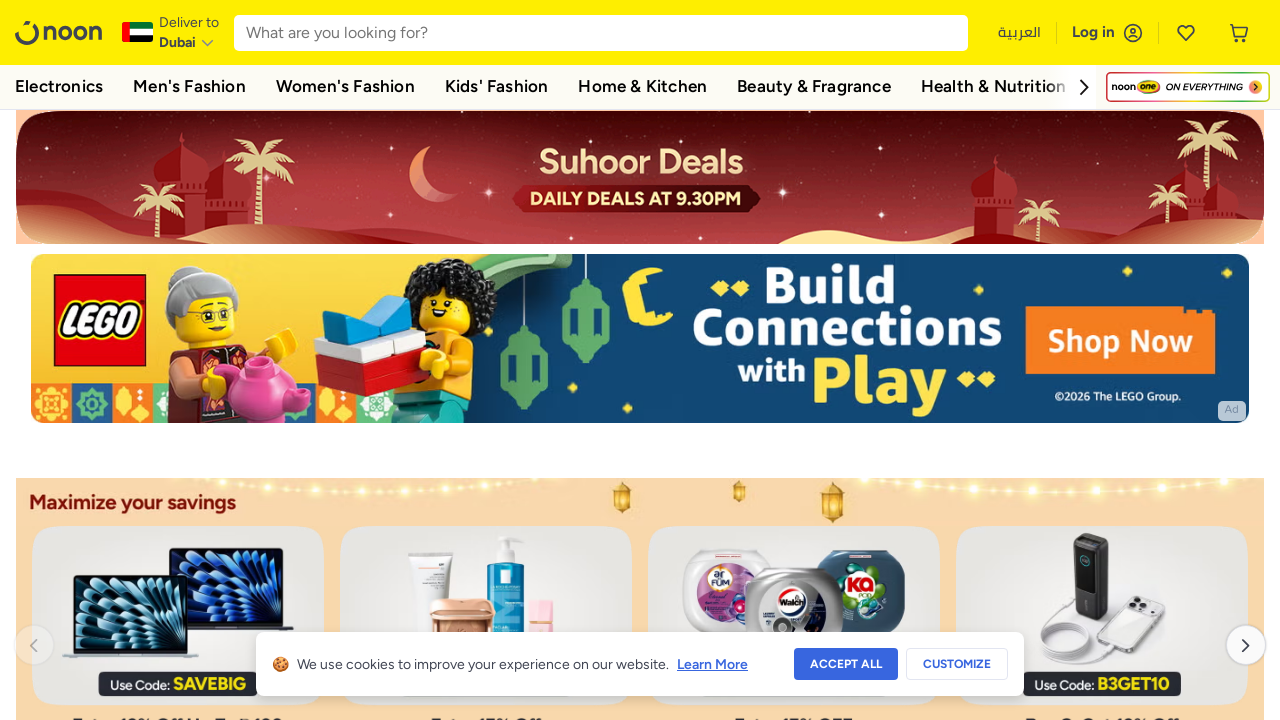

Scrolled down by 1050 pixels to load product trays
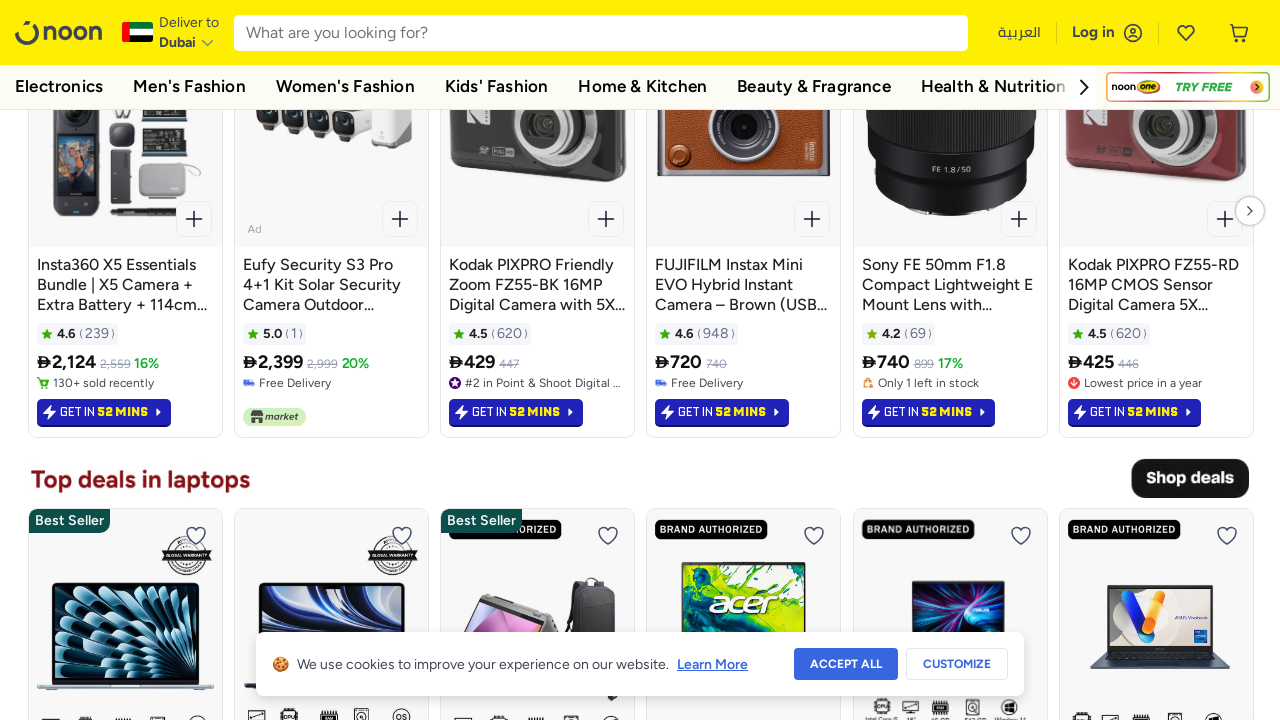

Scrolled down by 1250 pixels to load product trays
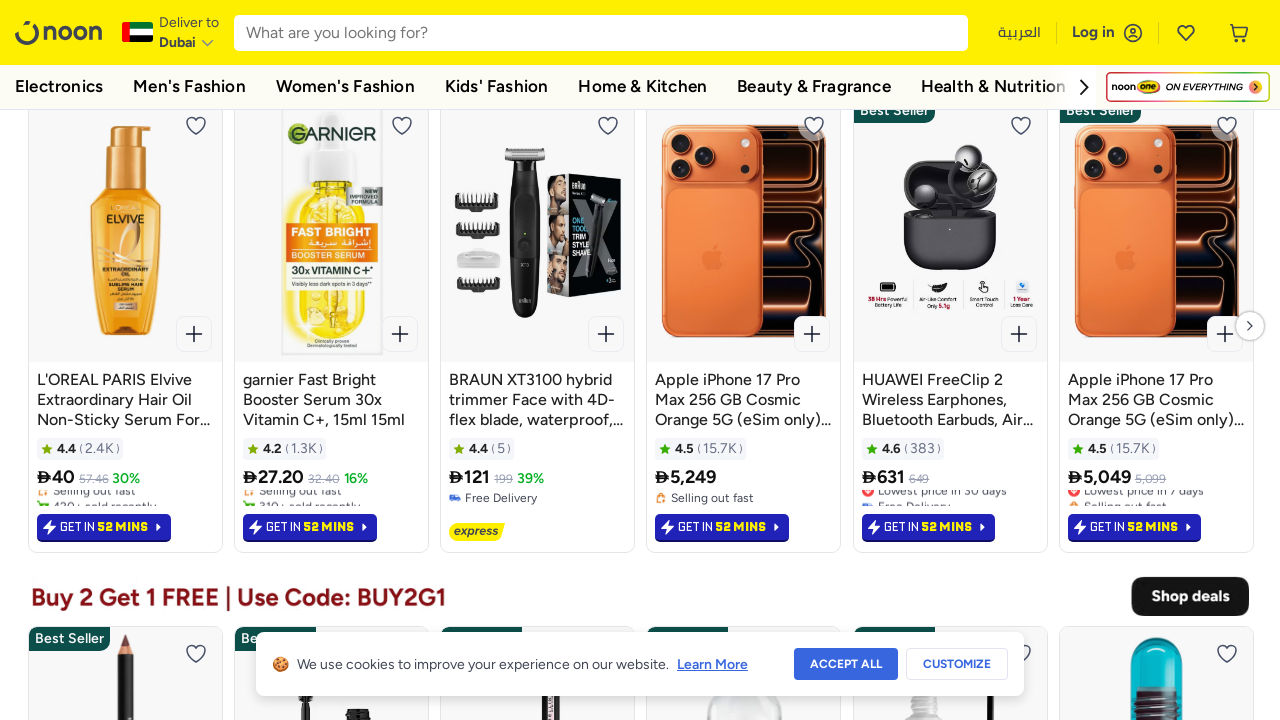

Scrolled down by 1450 pixels to load product trays
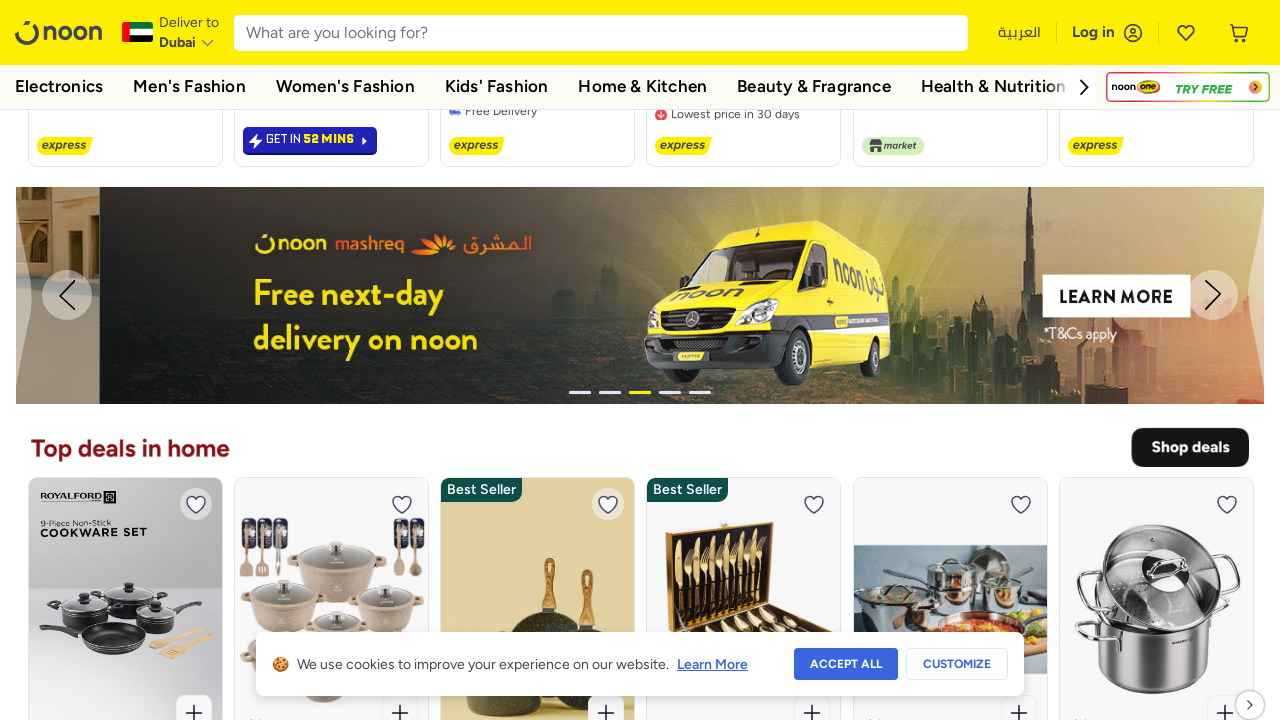

Scrolled down by 1650 pixels to load product trays
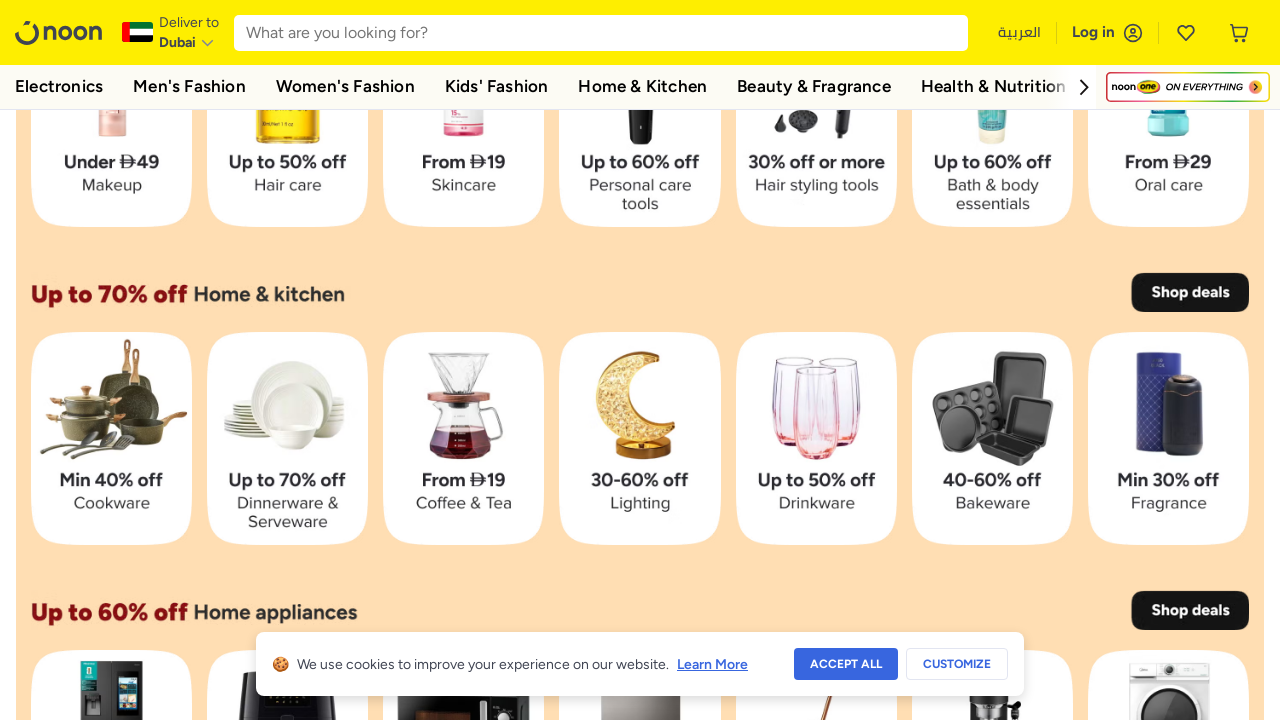

Scrolled down by 1850 pixels to load product trays
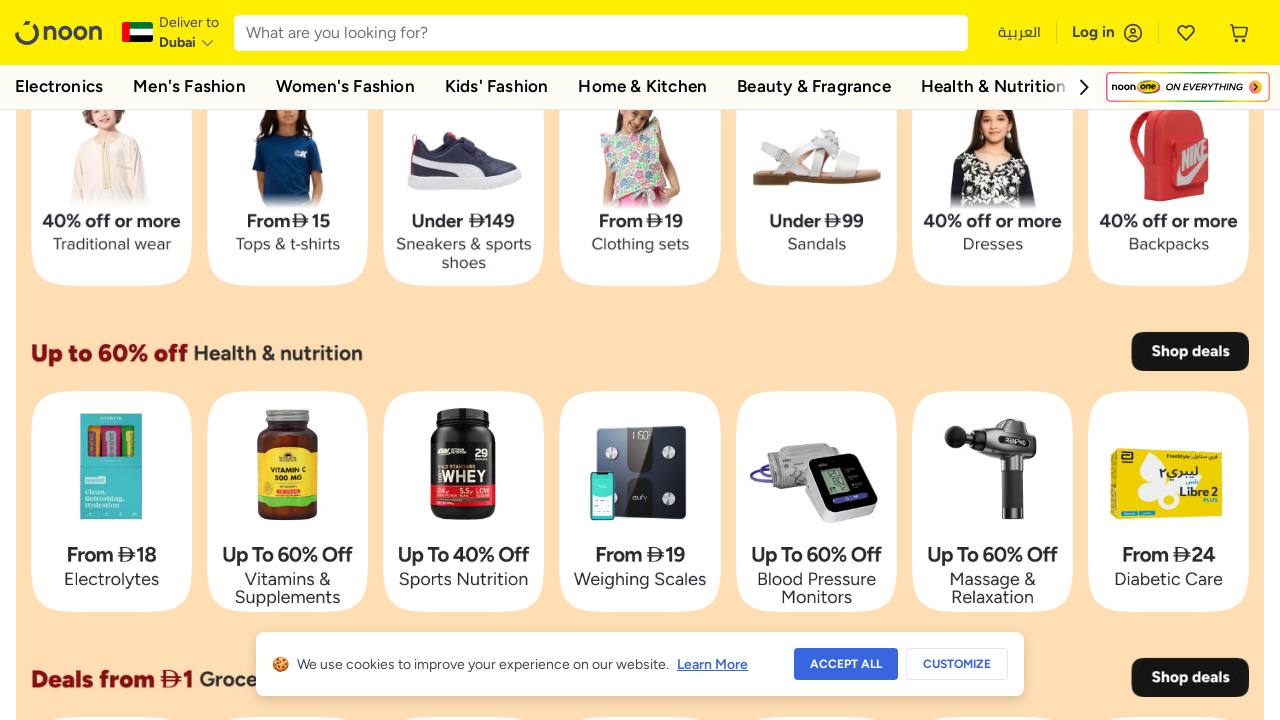

Scrolled down by 2050 pixels to load product trays
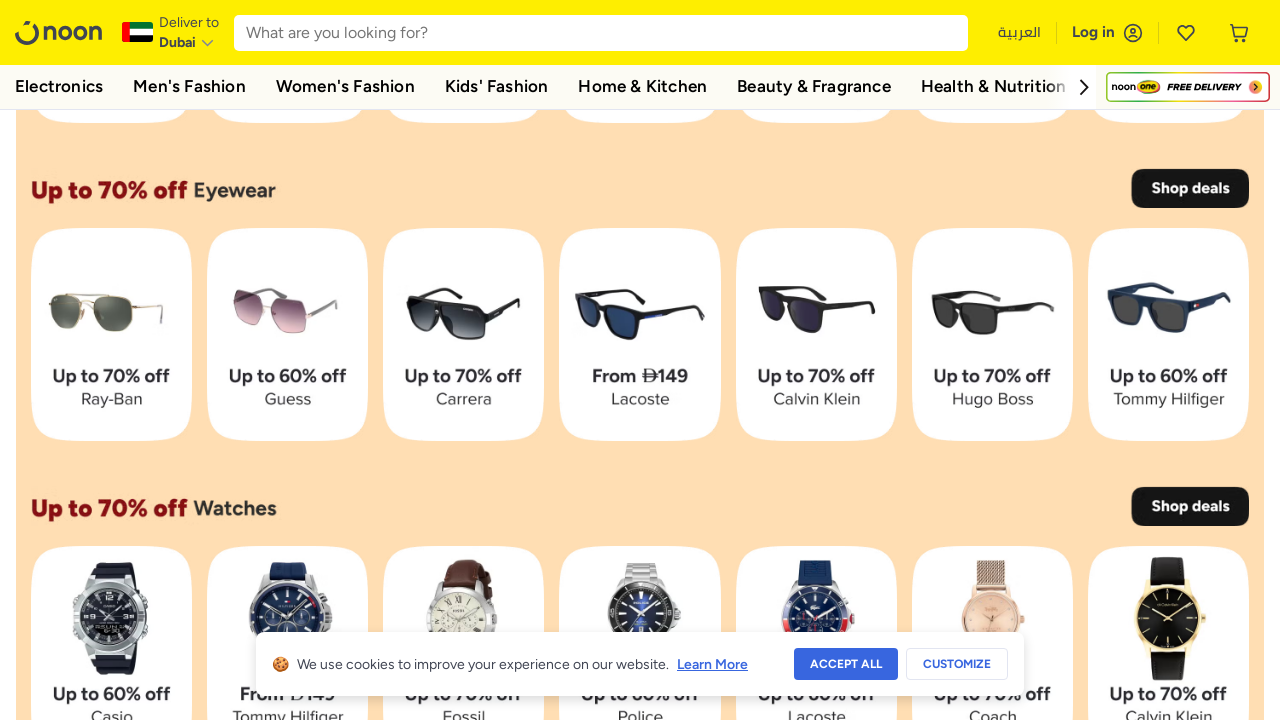

Retrieved all product trays, total count: 0
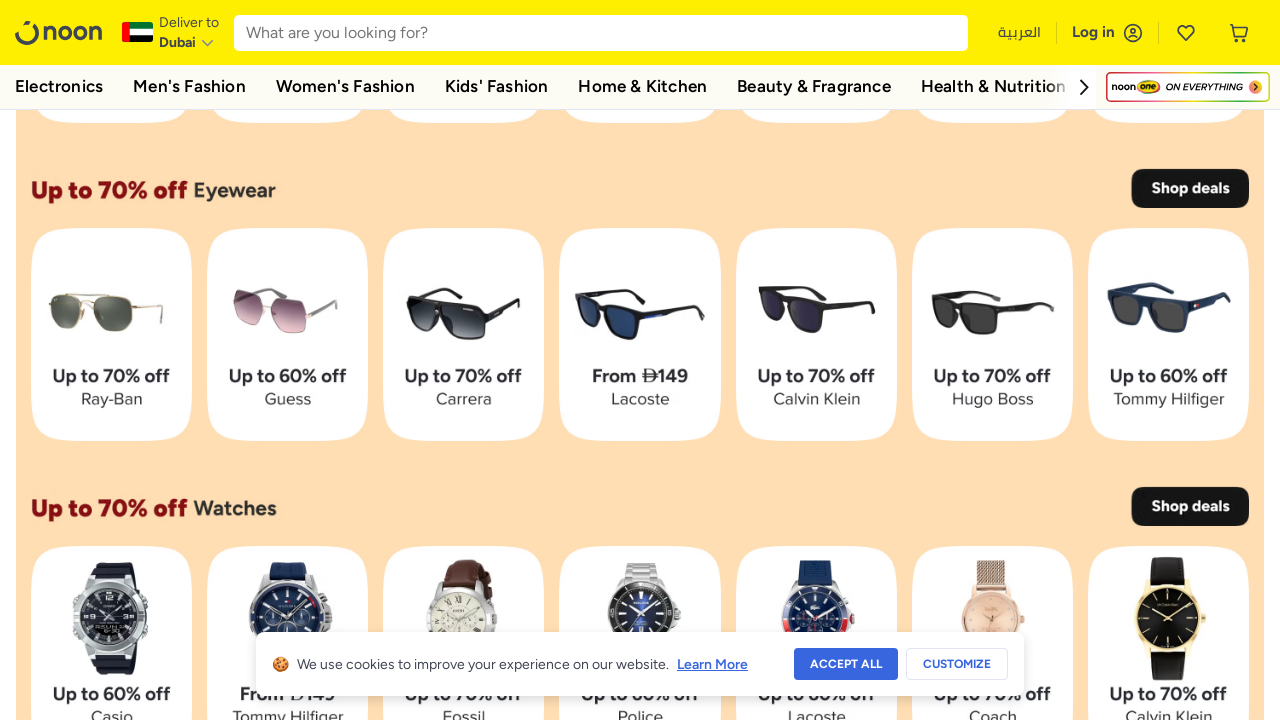

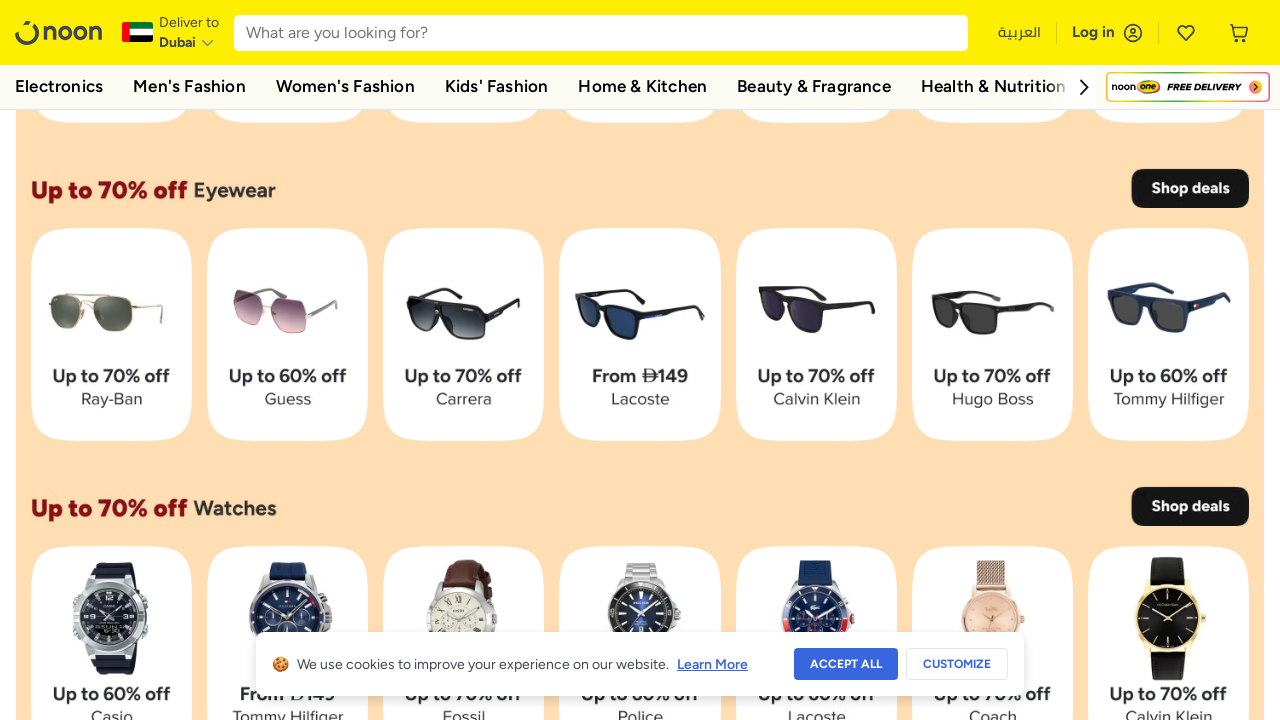